Navigates to Mercari Japan search results page and paginates through multiple pages of product listings by clicking the next page button.

Starting URL: https://jp.mercari.com/search?keyword=vintage+camera&status=on_sale

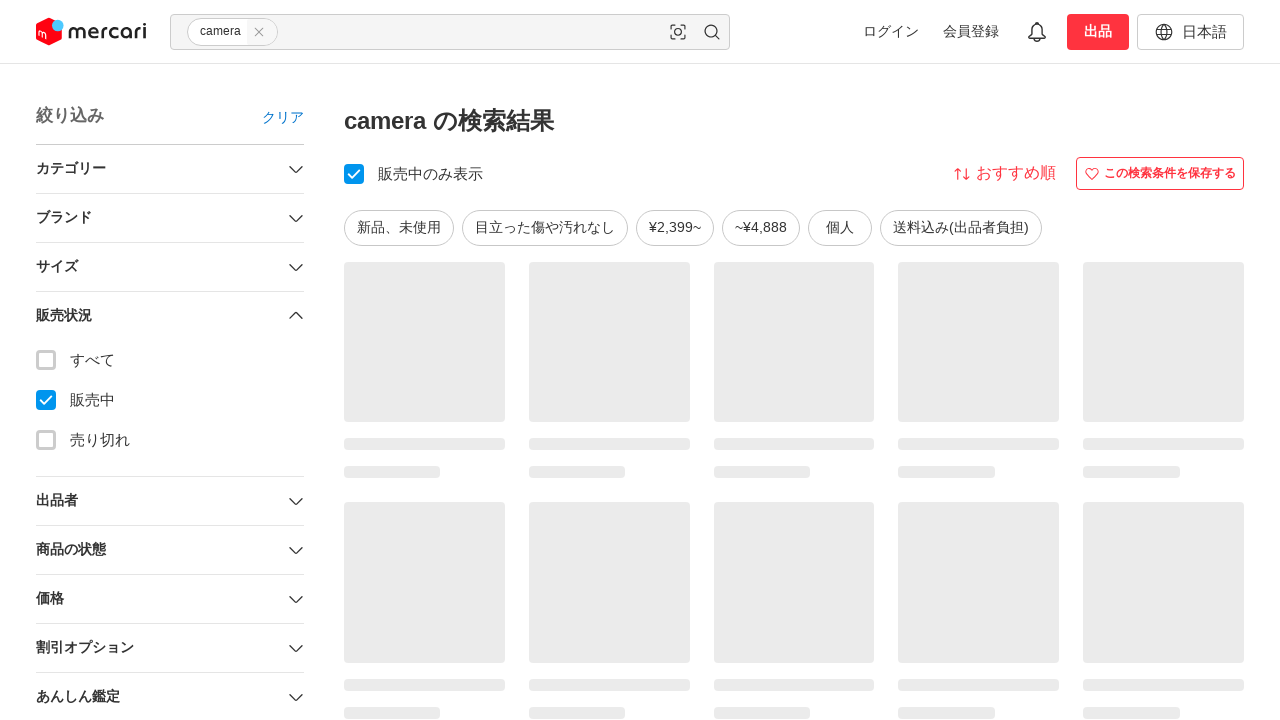

Waited for search results container to load
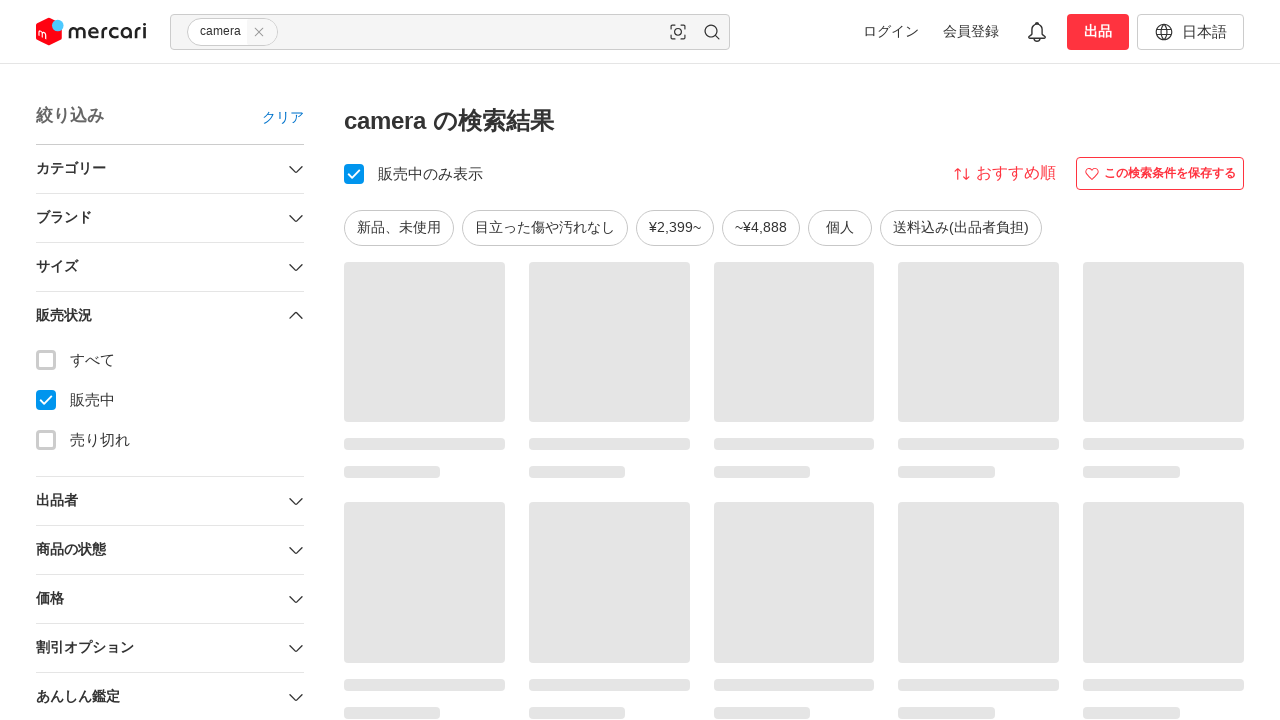

Waited for product item cells to be visible
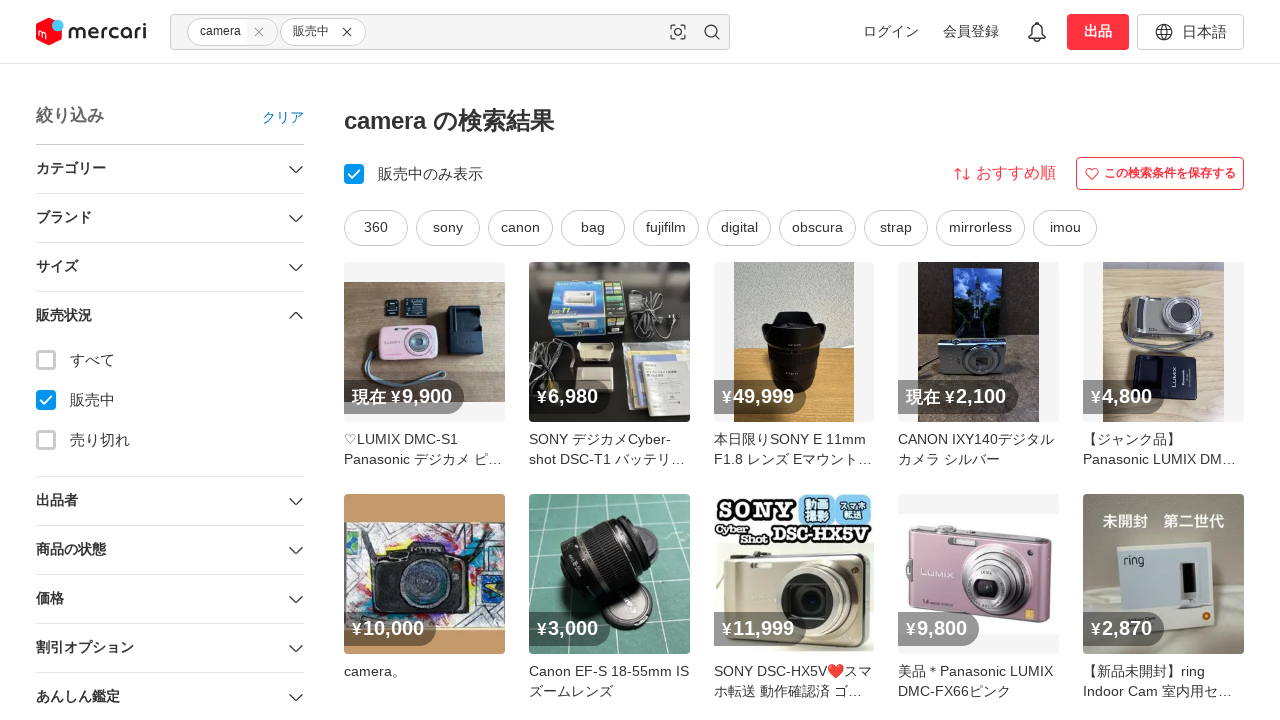

Waited for pagination next button to be available (page 1)
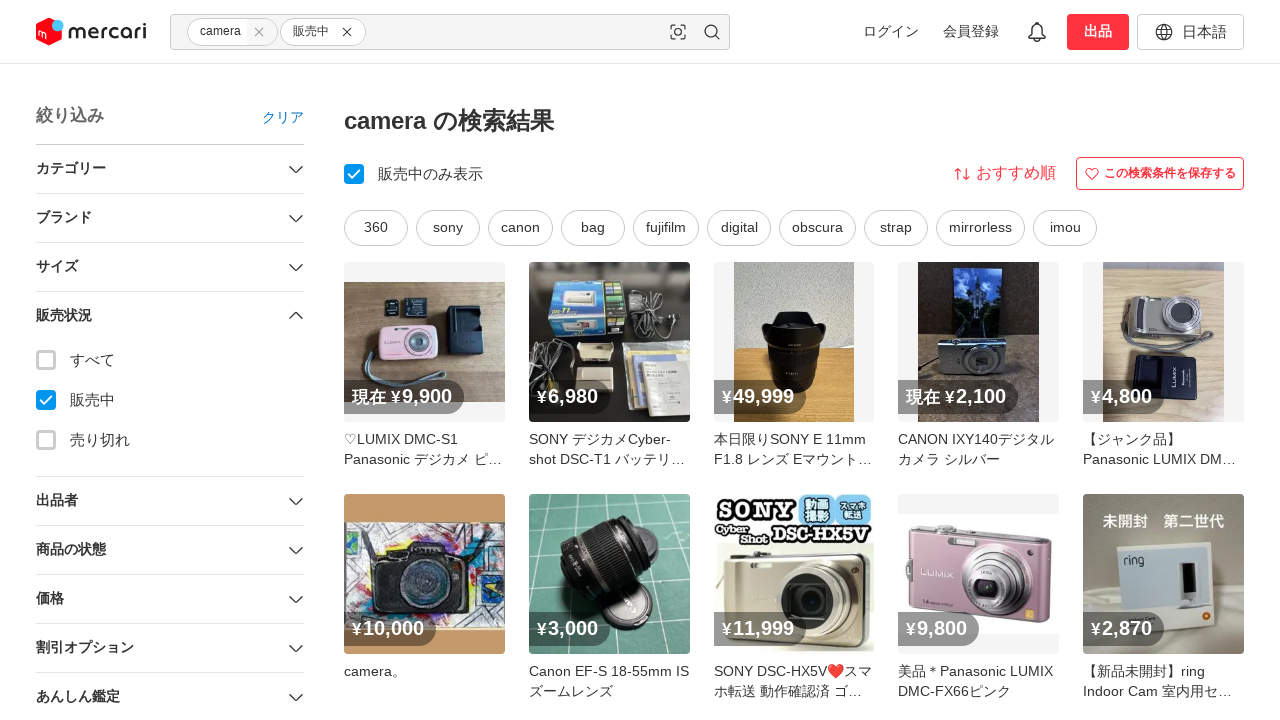

Clicked next page button to navigate to page 2 at (1203, 360) on [data-testid='pagination-next-button']
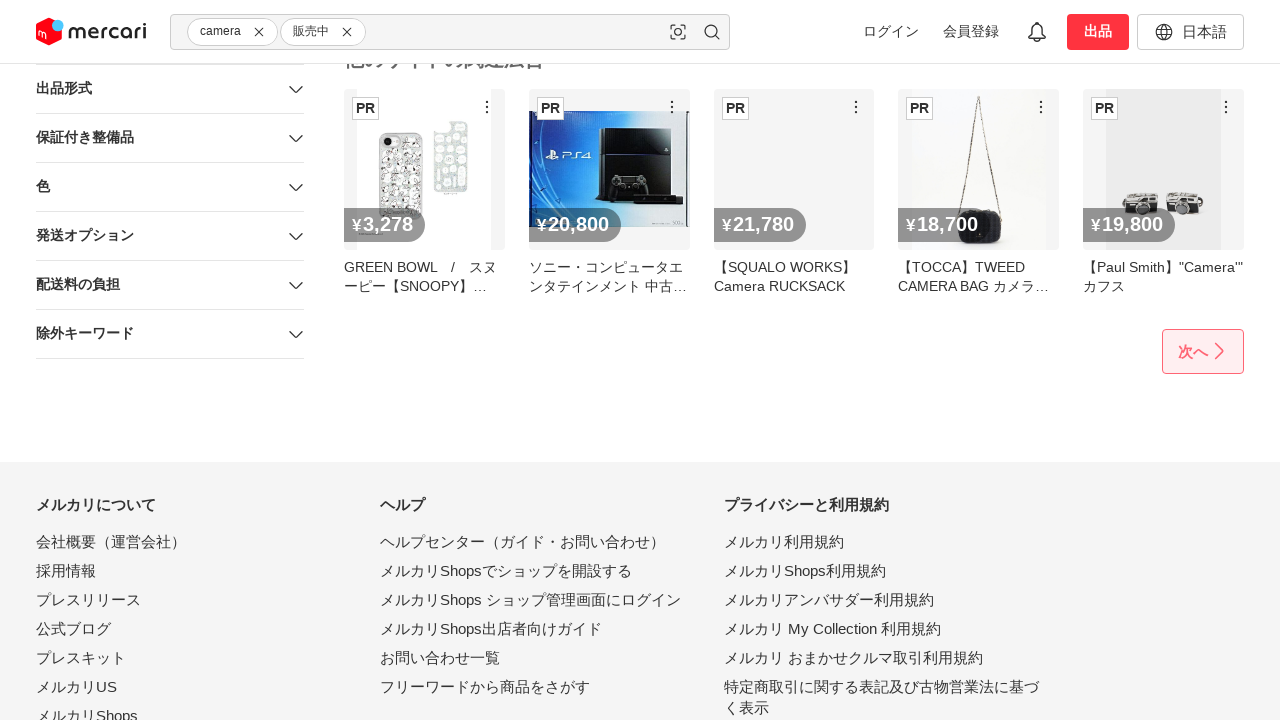

Waited for new search results to load on page 2
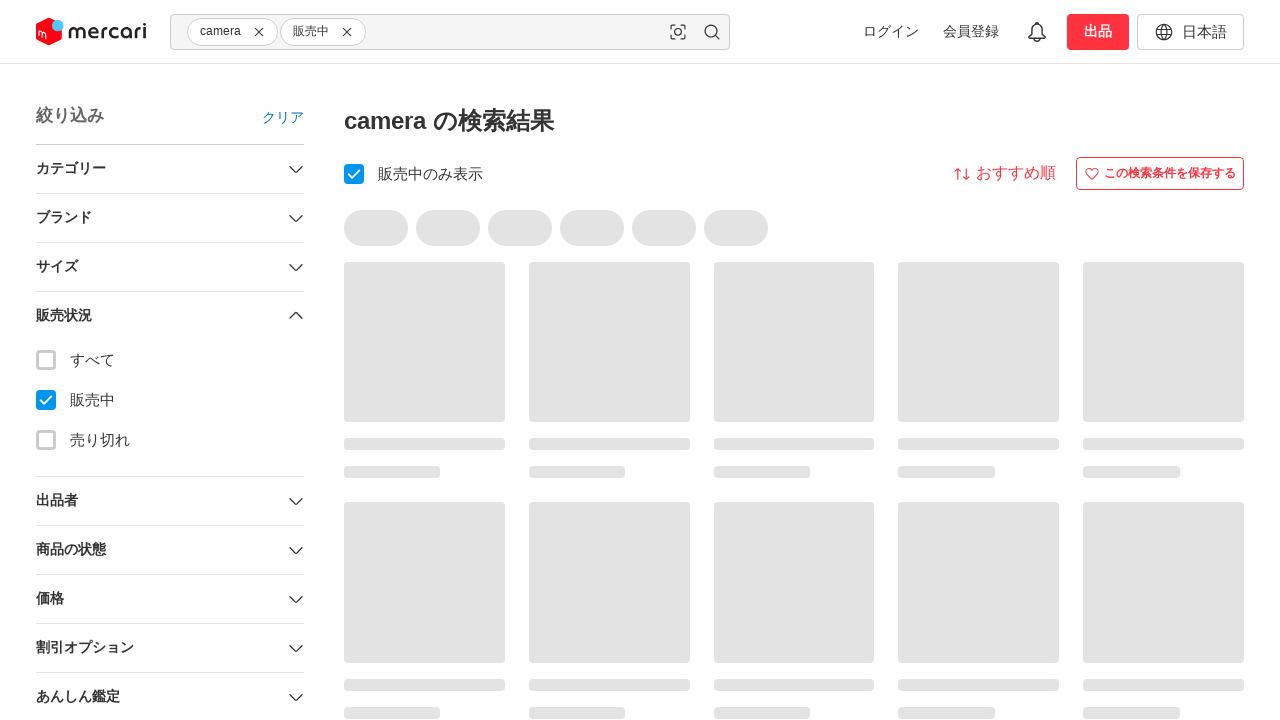

Waited for dynamic content to settle
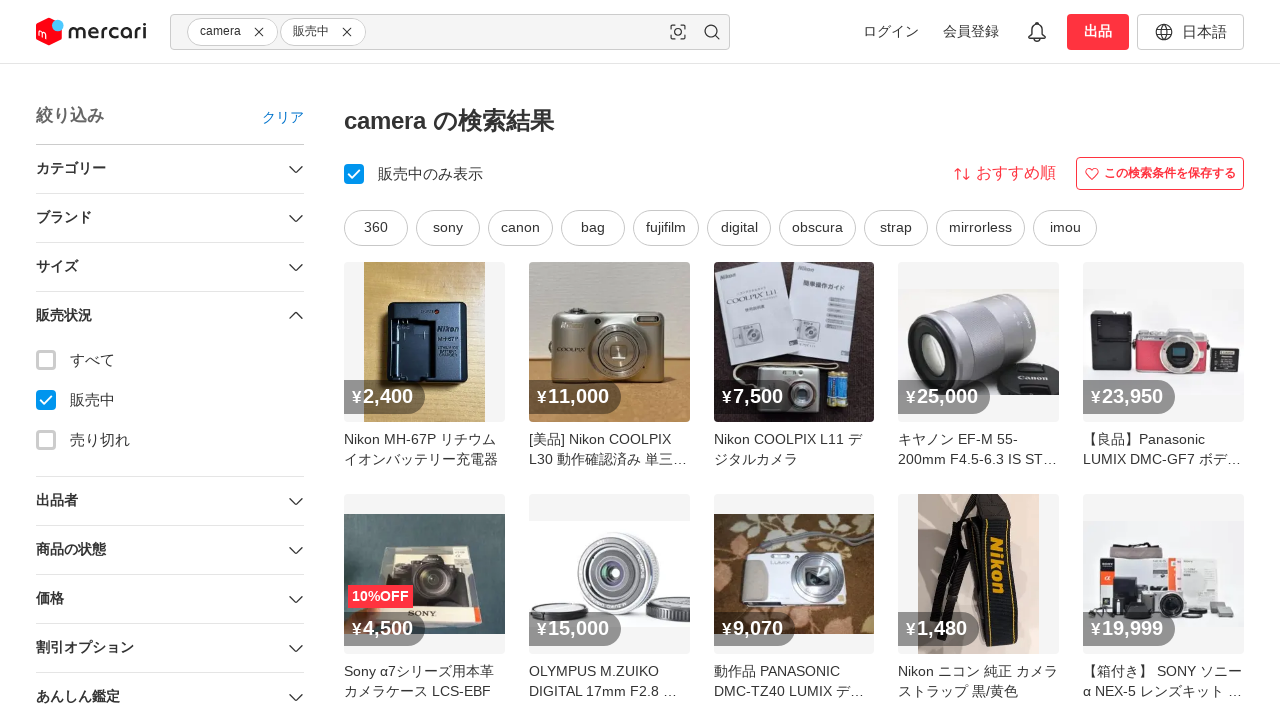

Waited for pagination next button to be available (page 2)
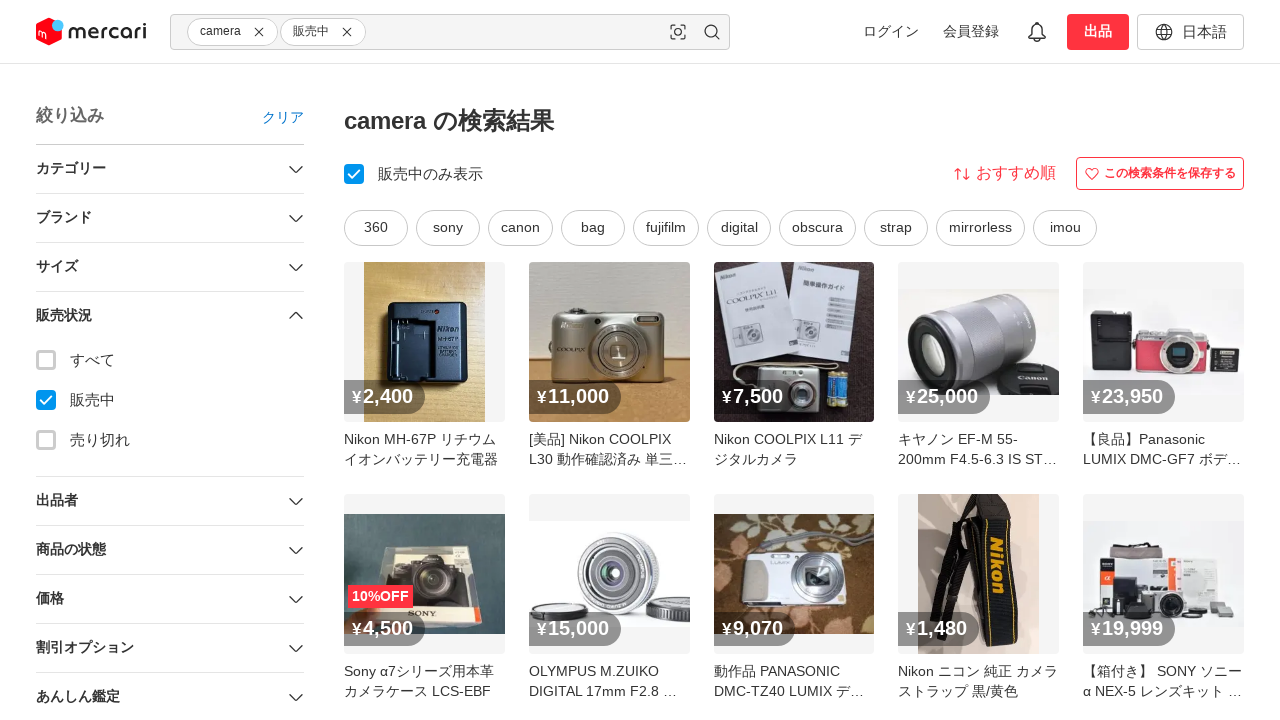

Clicked next page button to navigate to page 3 at (1203, 360) on [data-testid='pagination-next-button']
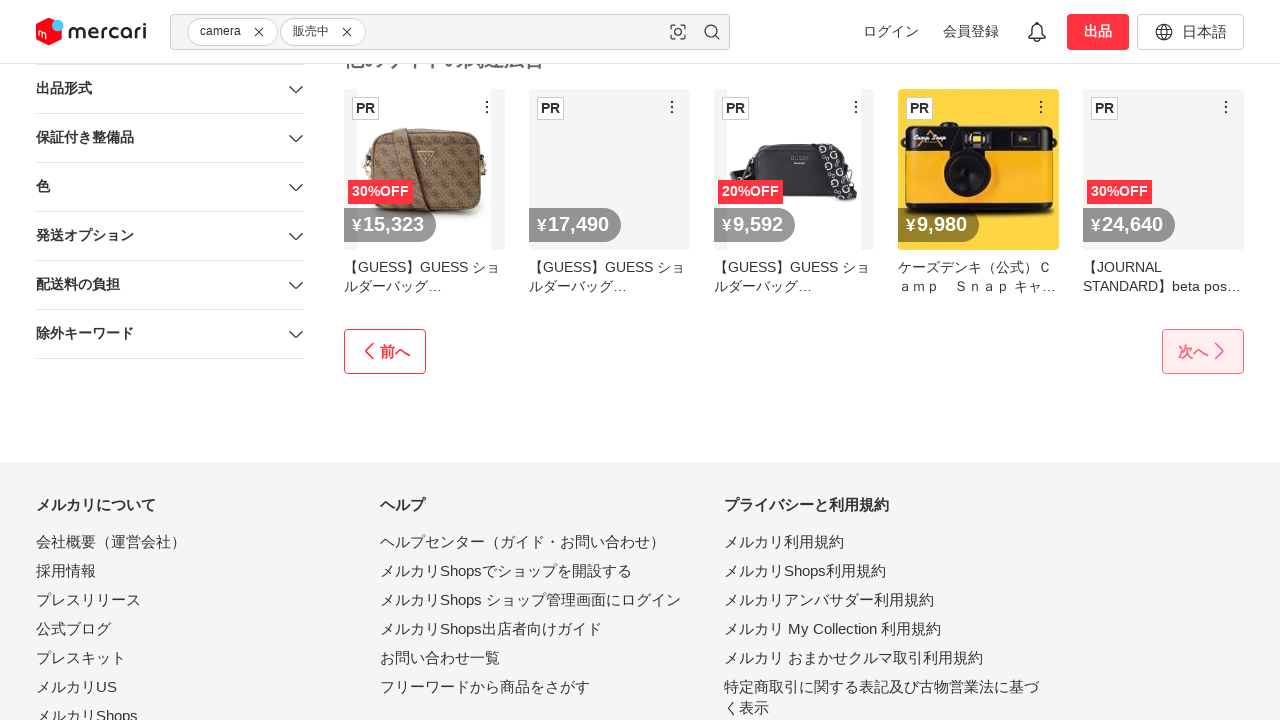

Waited for new search results to load on page 3
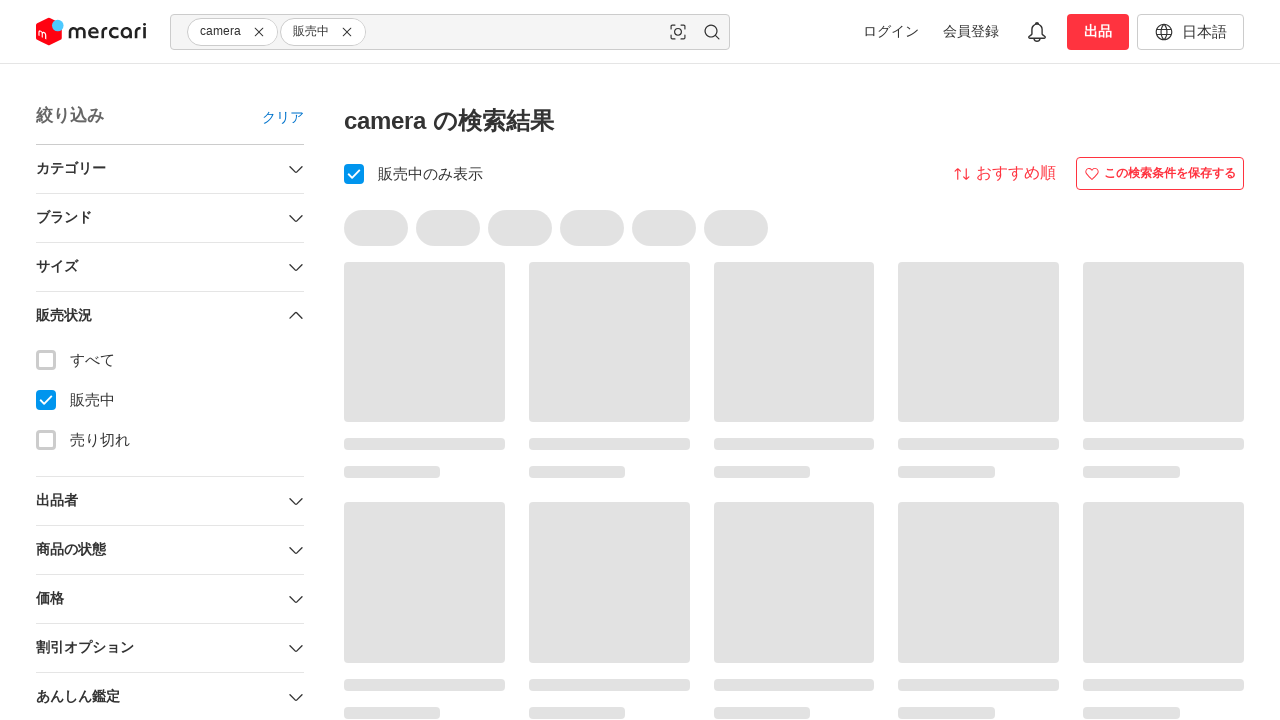

Waited for dynamic content to settle
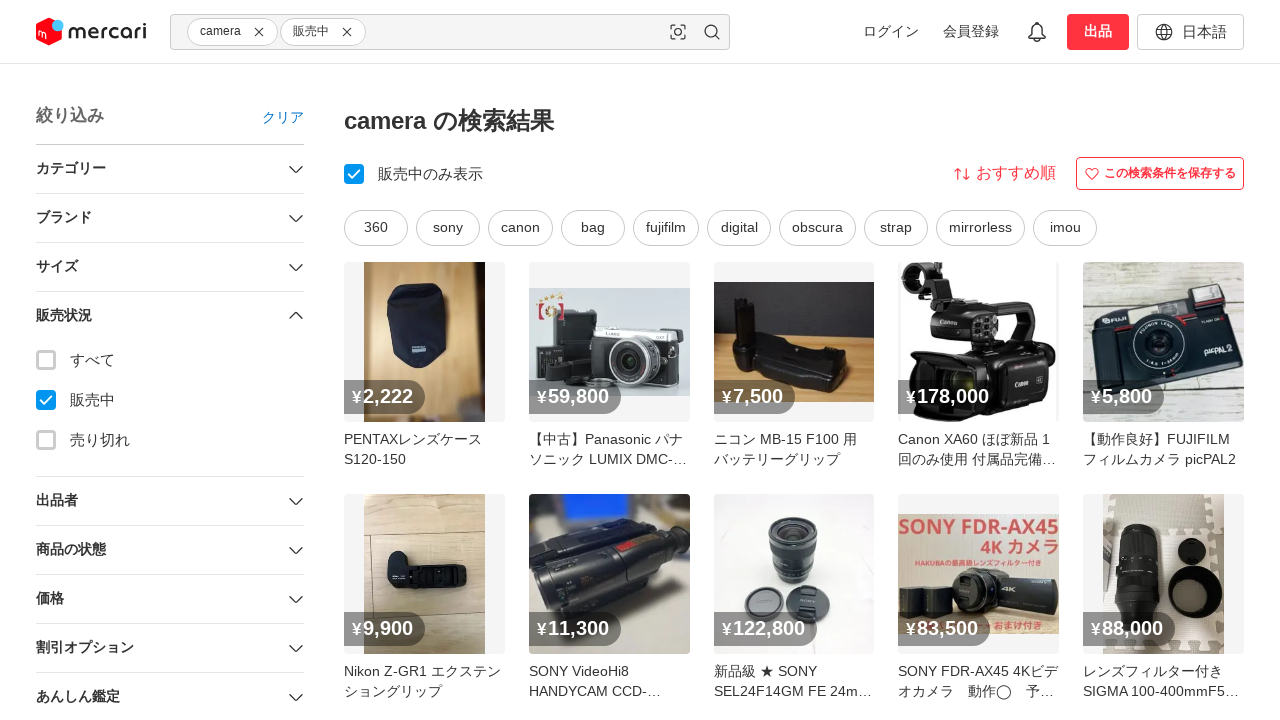

Waited for pagination next button to be available (page 3)
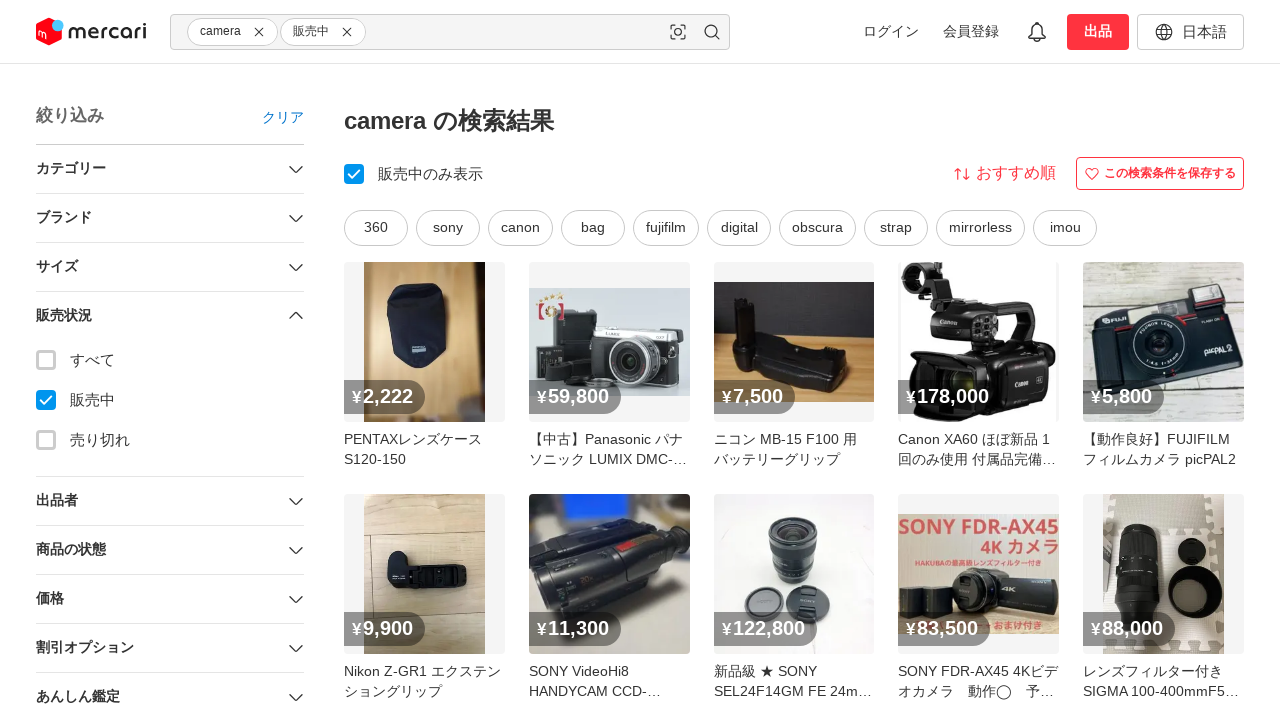

Clicked next page button to navigate to page 4 at (1203, 360) on [data-testid='pagination-next-button']
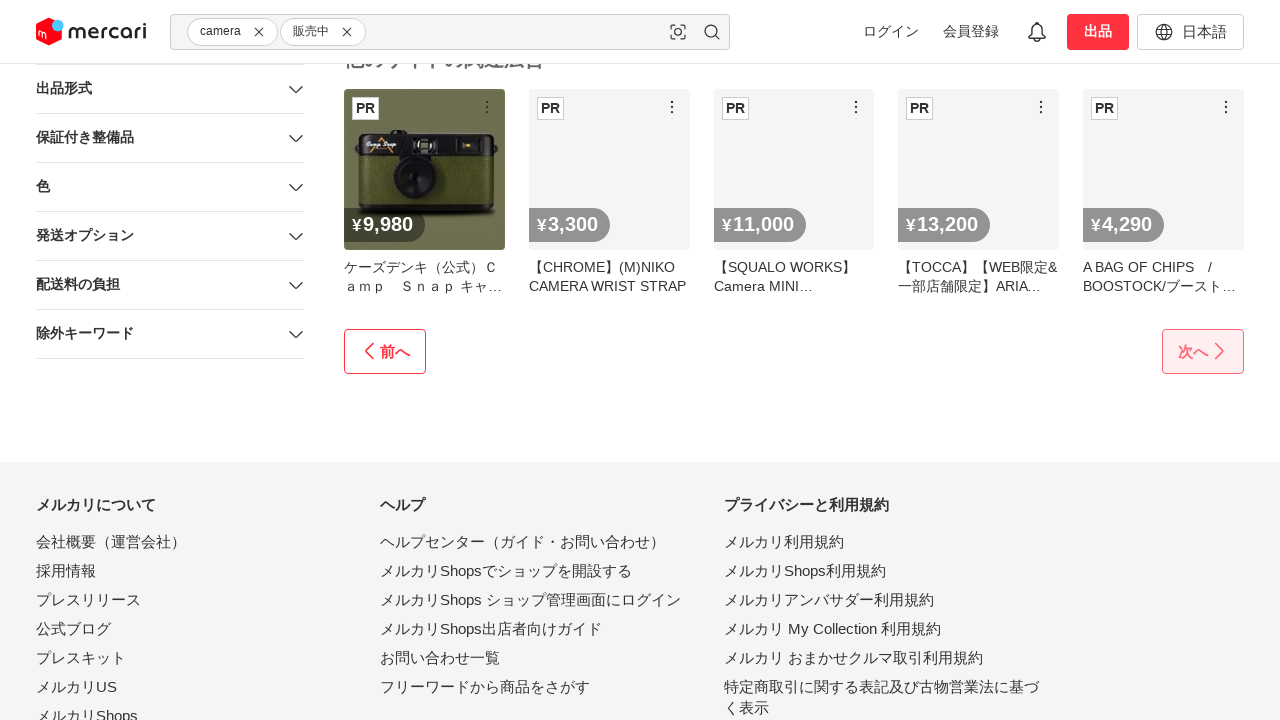

Waited for new search results to load on page 4
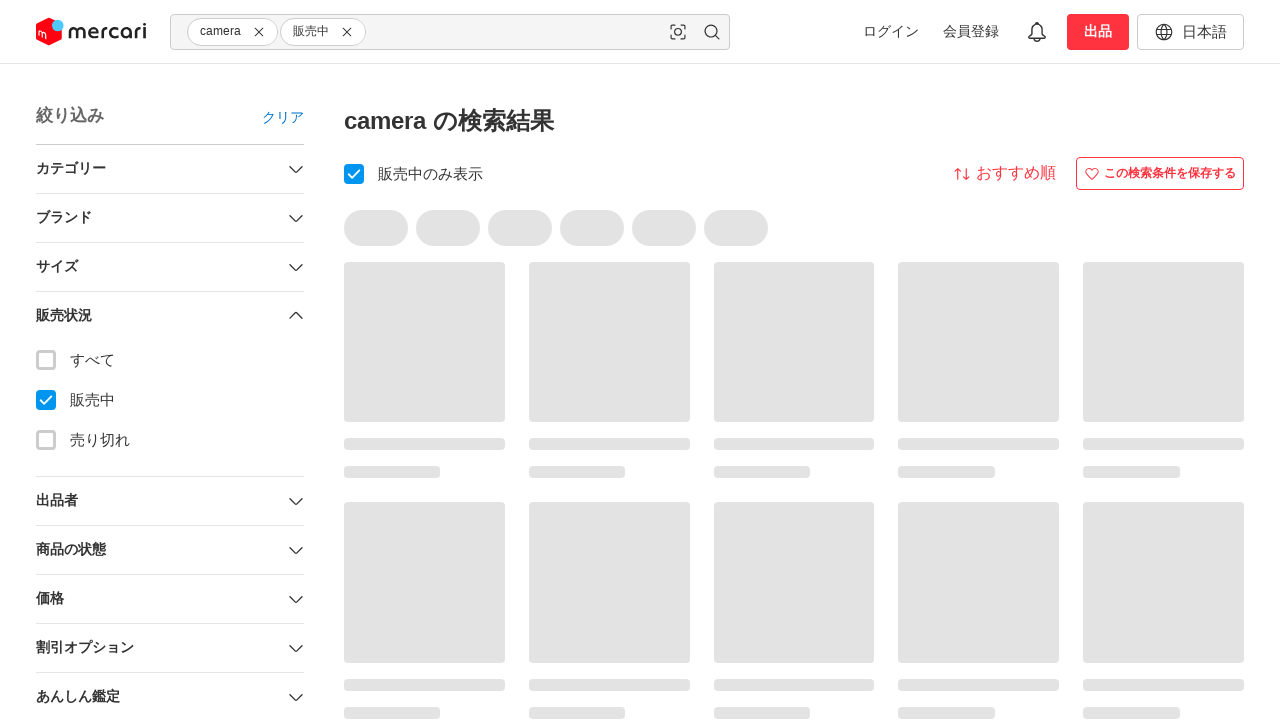

Waited for dynamic content to settle
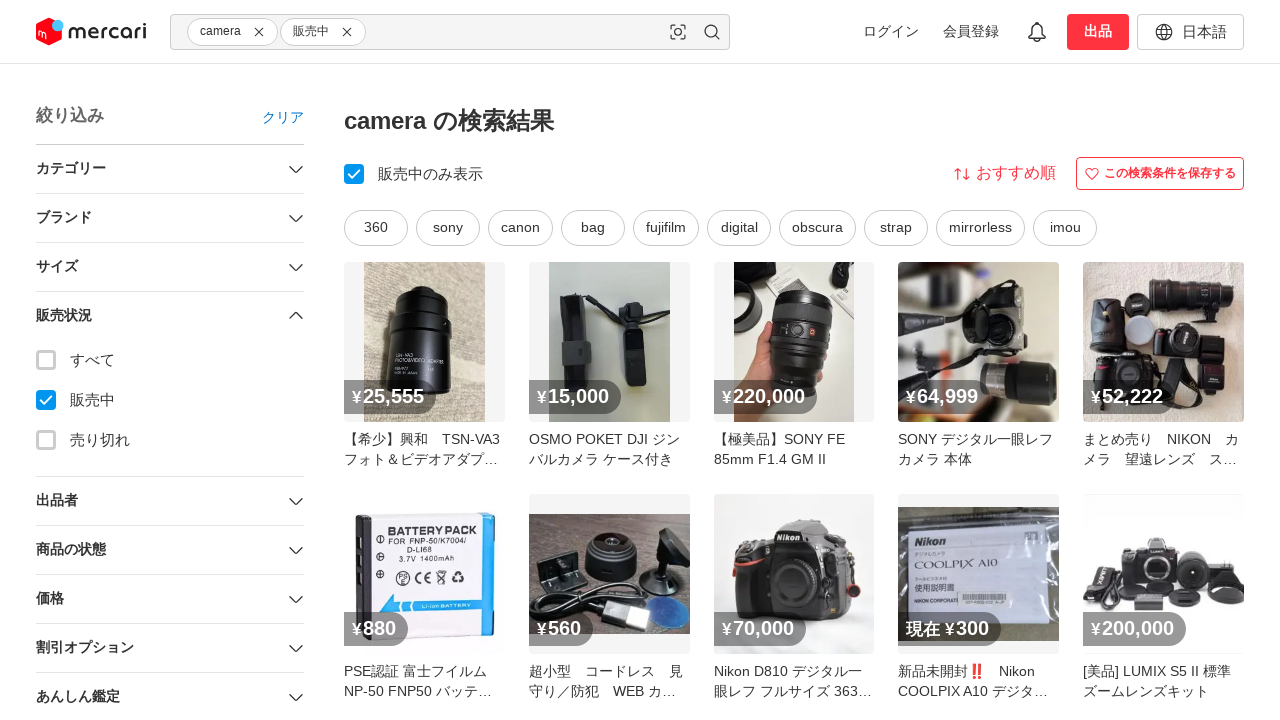

Waited for pagination next button to be available (page 4)
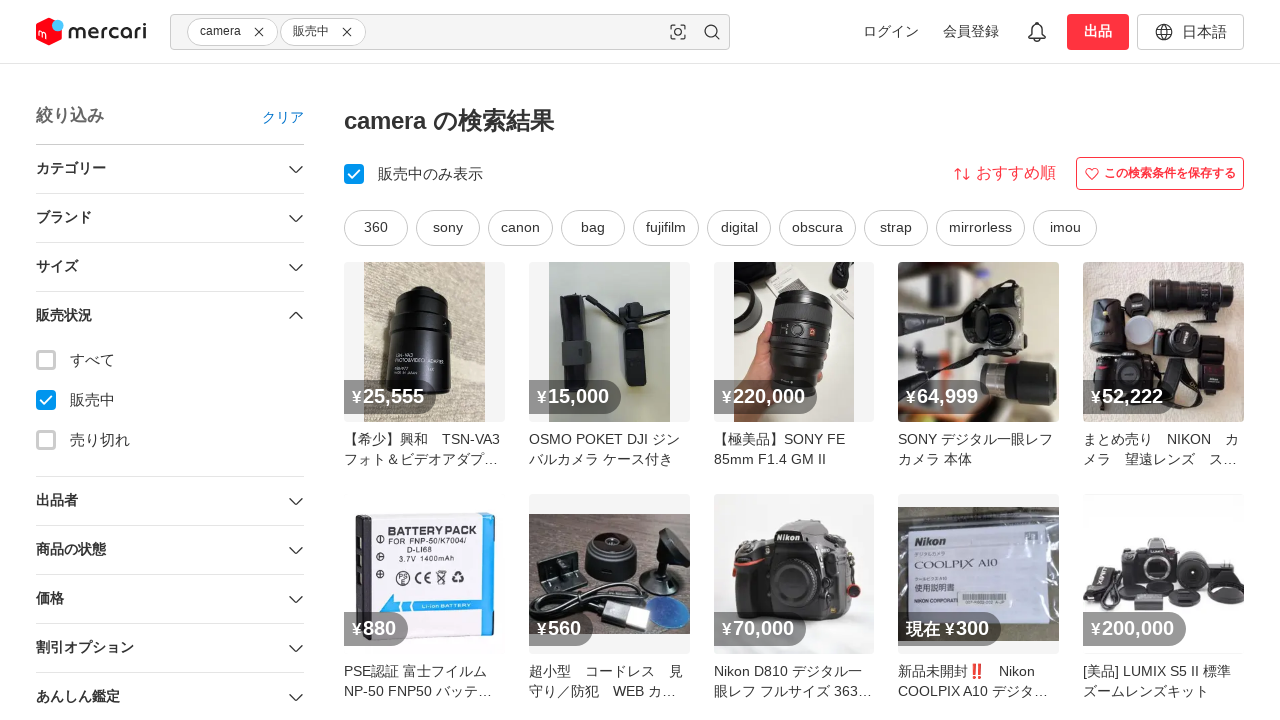

Clicked next page button to navigate to page 5 at (1203, 360) on [data-testid='pagination-next-button']
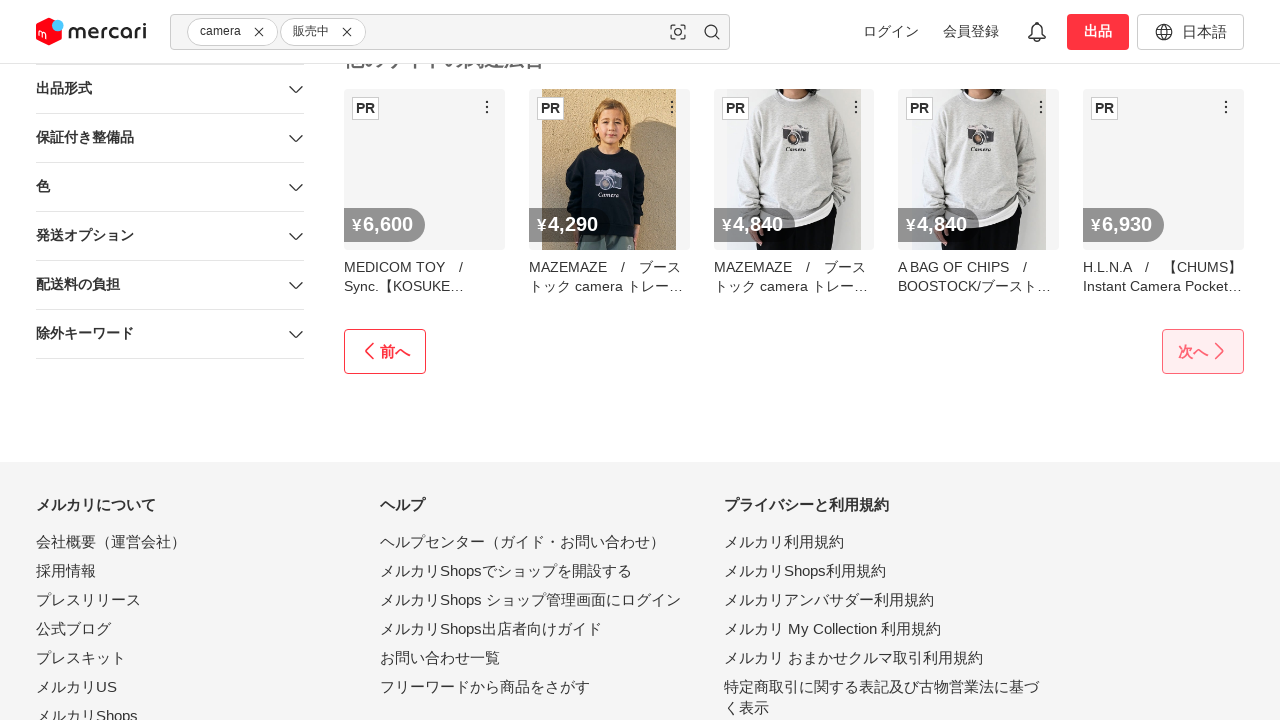

Waited for new search results to load on page 5
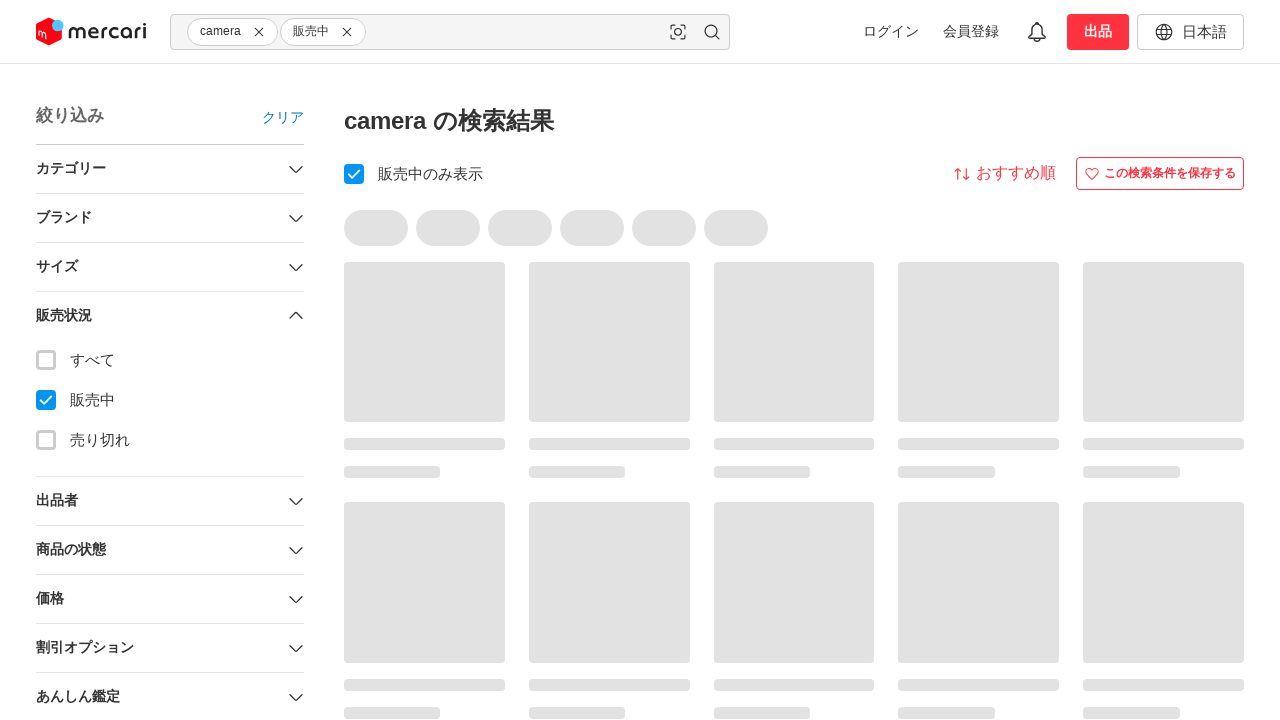

Waited for dynamic content to settle
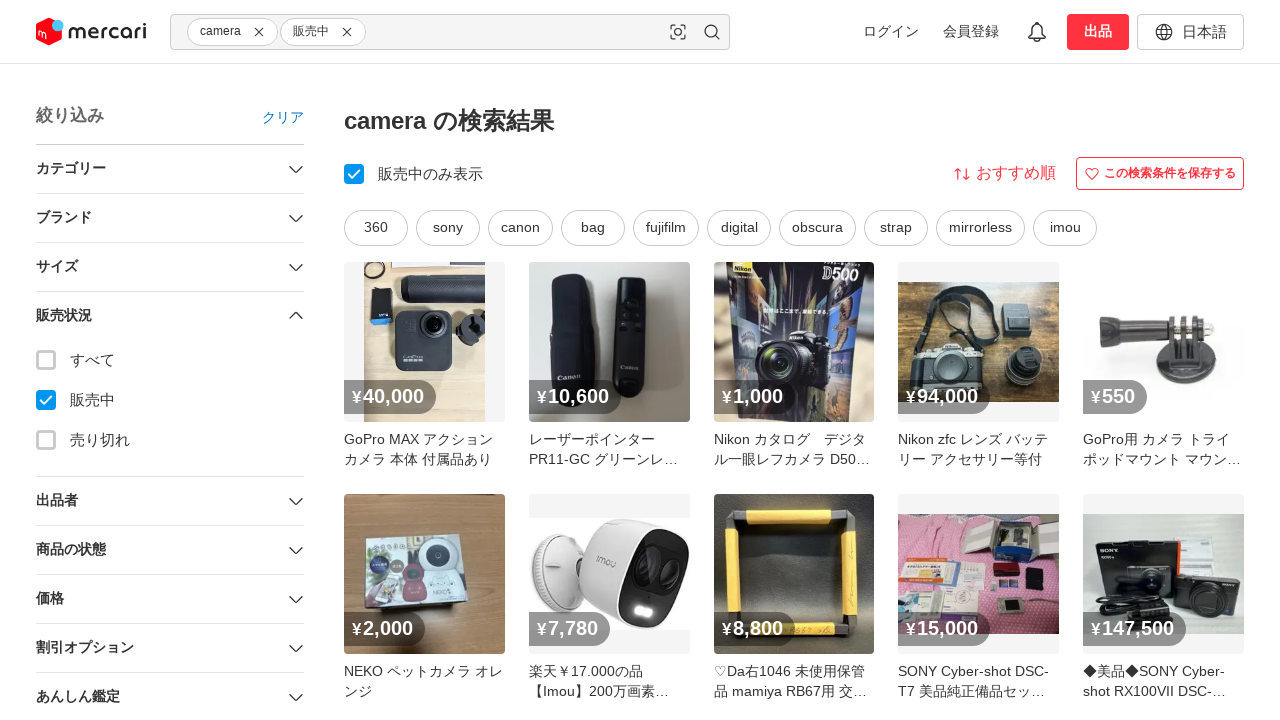

Waited for pagination next button to be available (page 5)
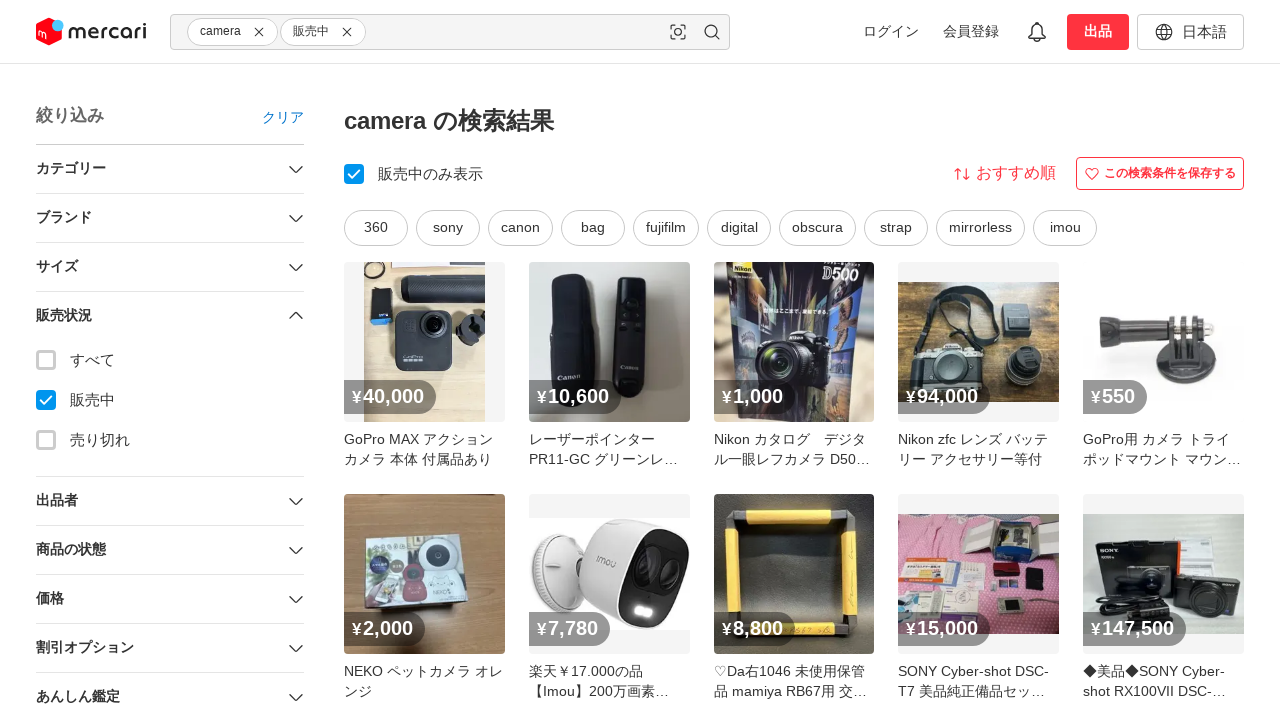

Clicked next page button to navigate to page 6 at (1203, 360) on [data-testid='pagination-next-button']
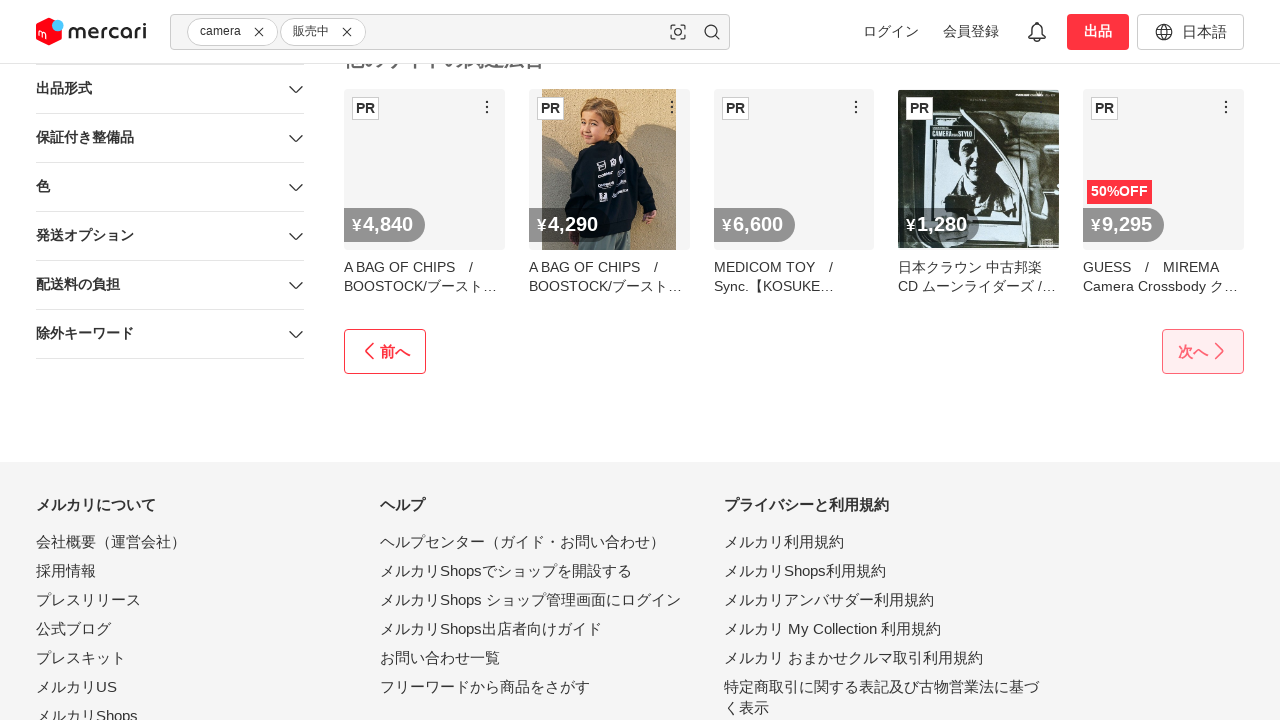

Waited for new search results to load on page 6
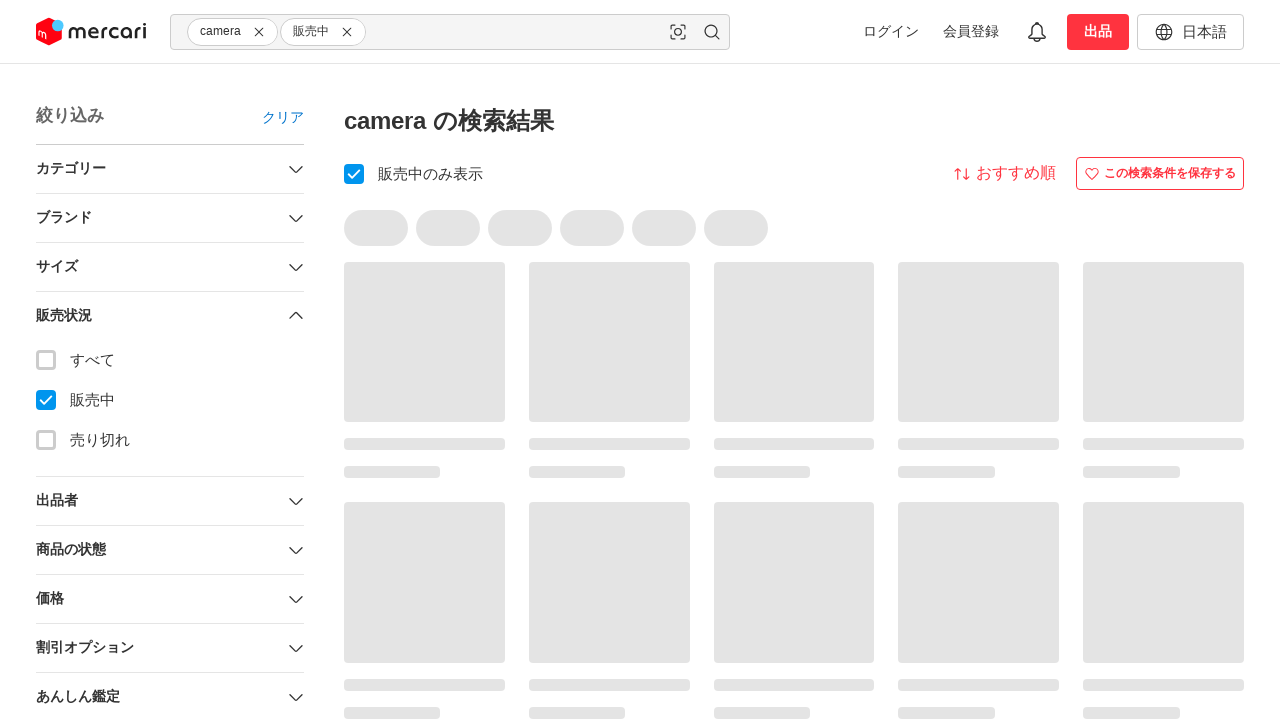

Waited for dynamic content to settle
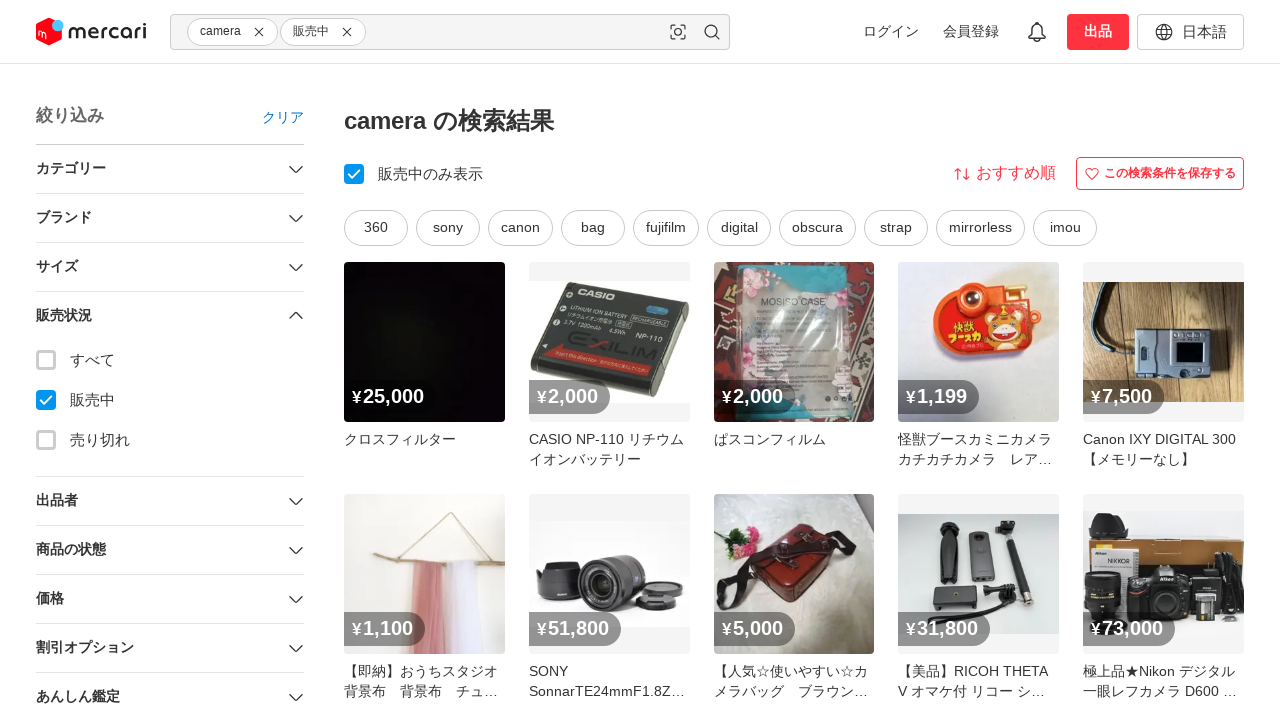

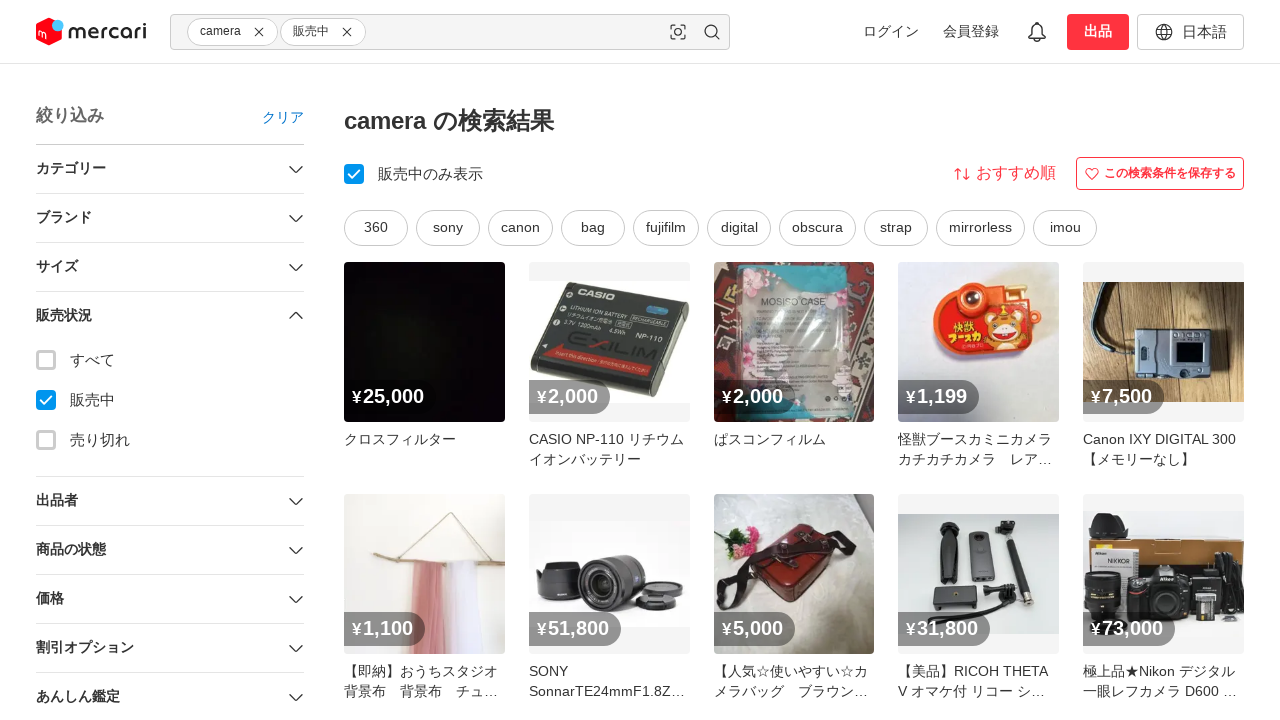